Tests the Austrian judicial edicts search form by entering a postal code (PLZ) and submitting the search

Starting URL: https://edikte.justiz.gv.at/edikte/ex/exedi3.nsf/suche!OpenForm&subf=vex

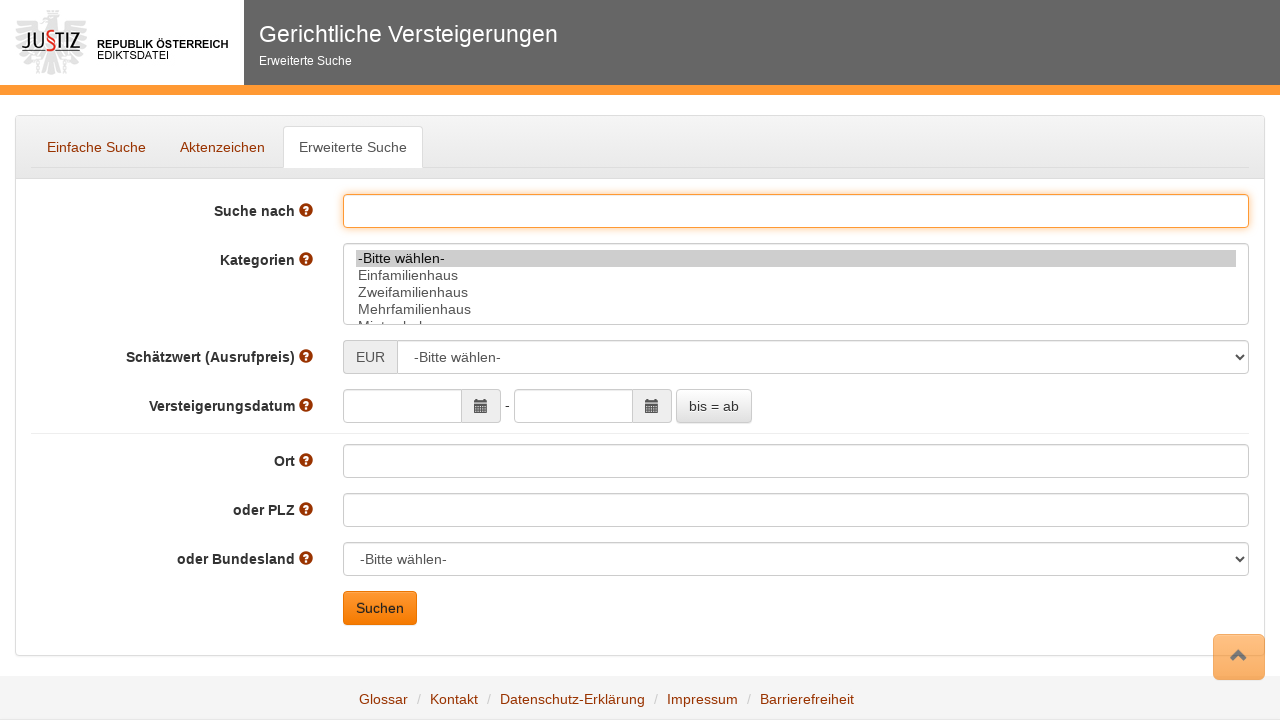

Filled postal code field with '1140' on input[name='VPLZ']
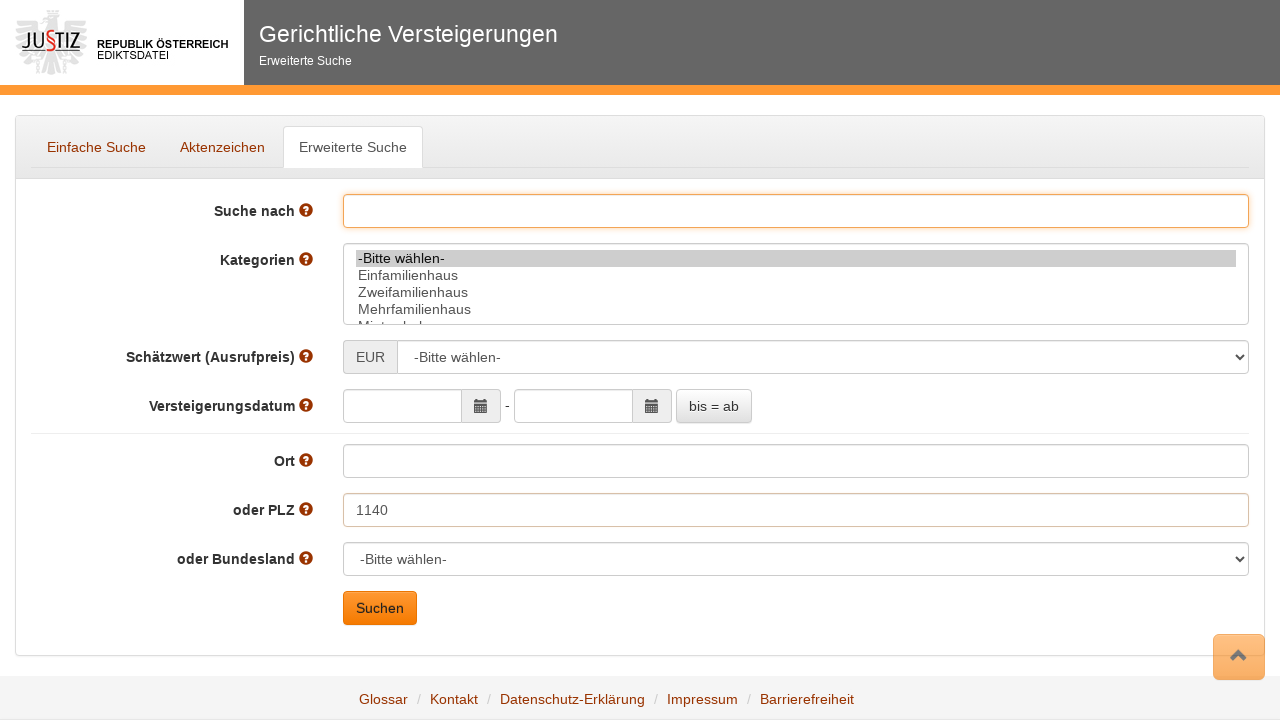

Clicked search button to submit form at (380, 608) on .btn.btn-primary
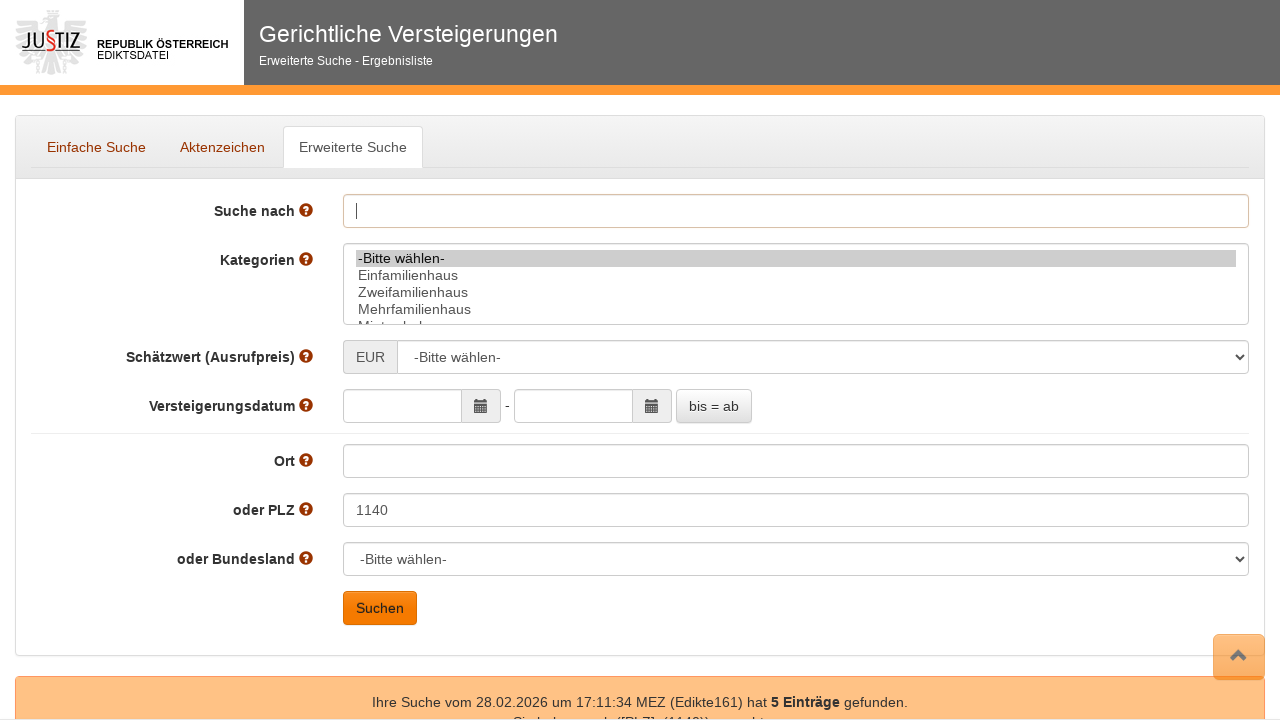

Search results loaded successfully
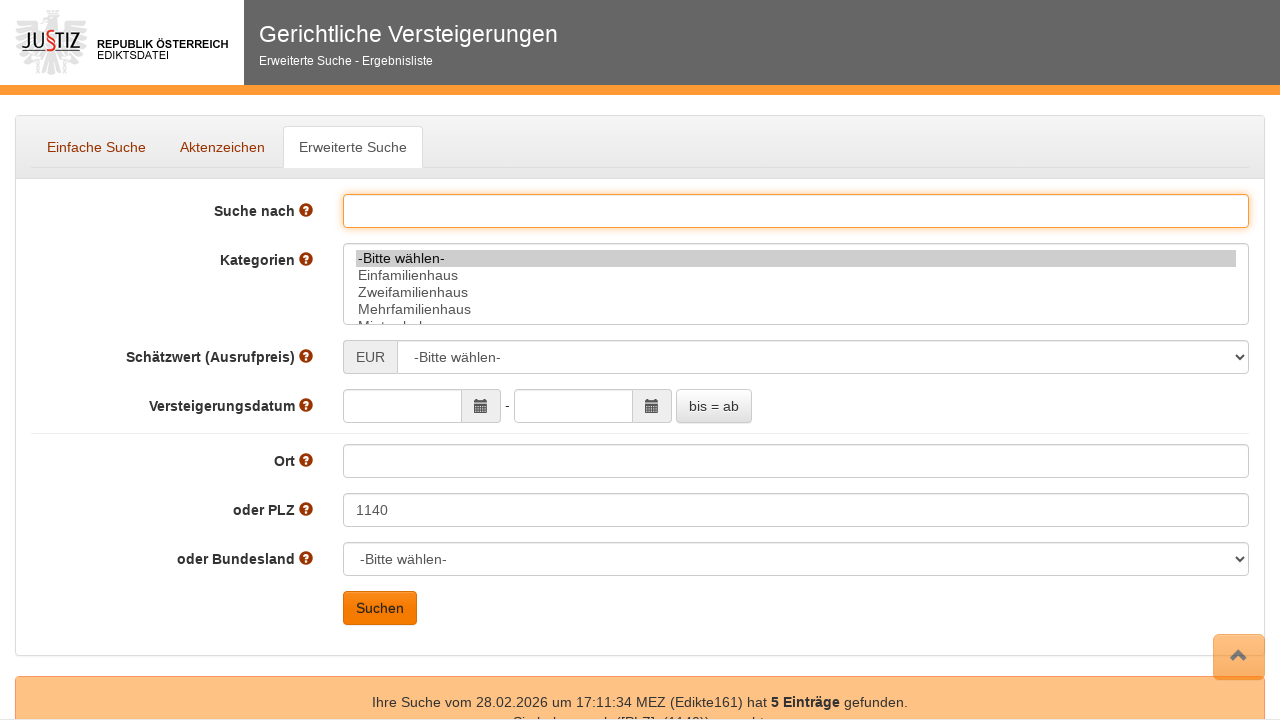

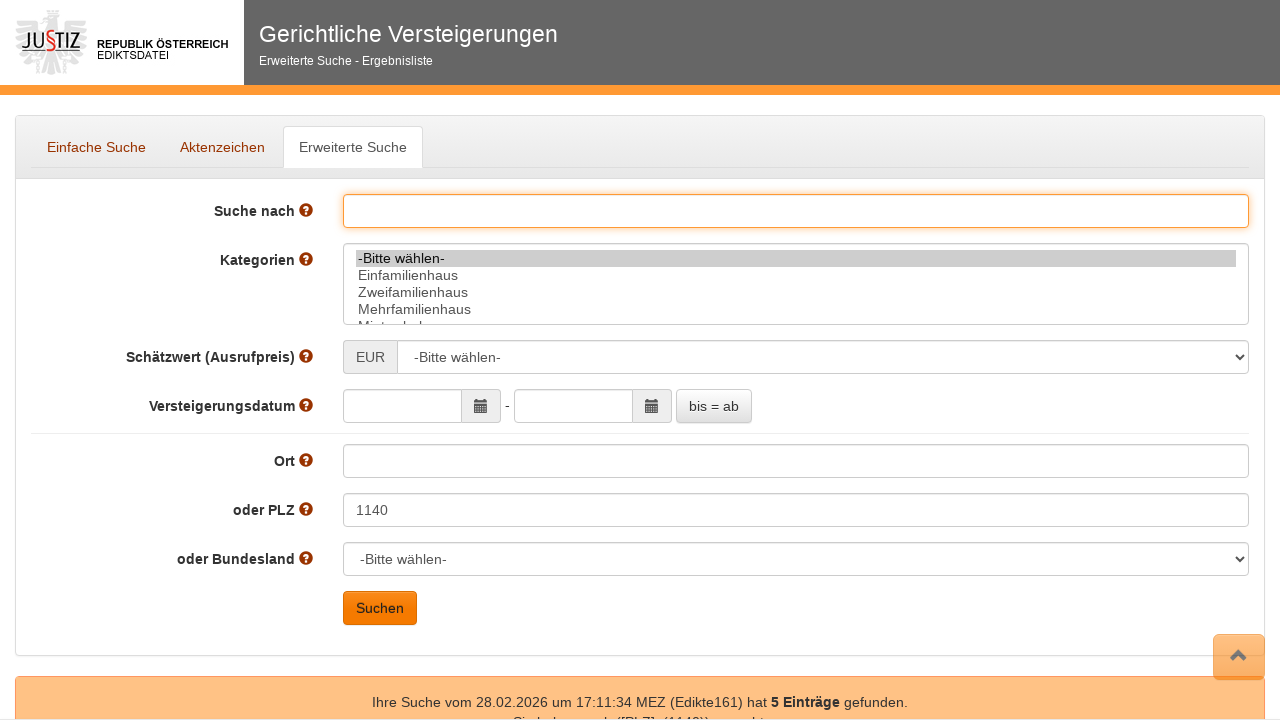